Tests Prevent Propagation with greedy inner drop box by dragging element by offset (300, 400)

Starting URL: https://demoqa.com/droppable

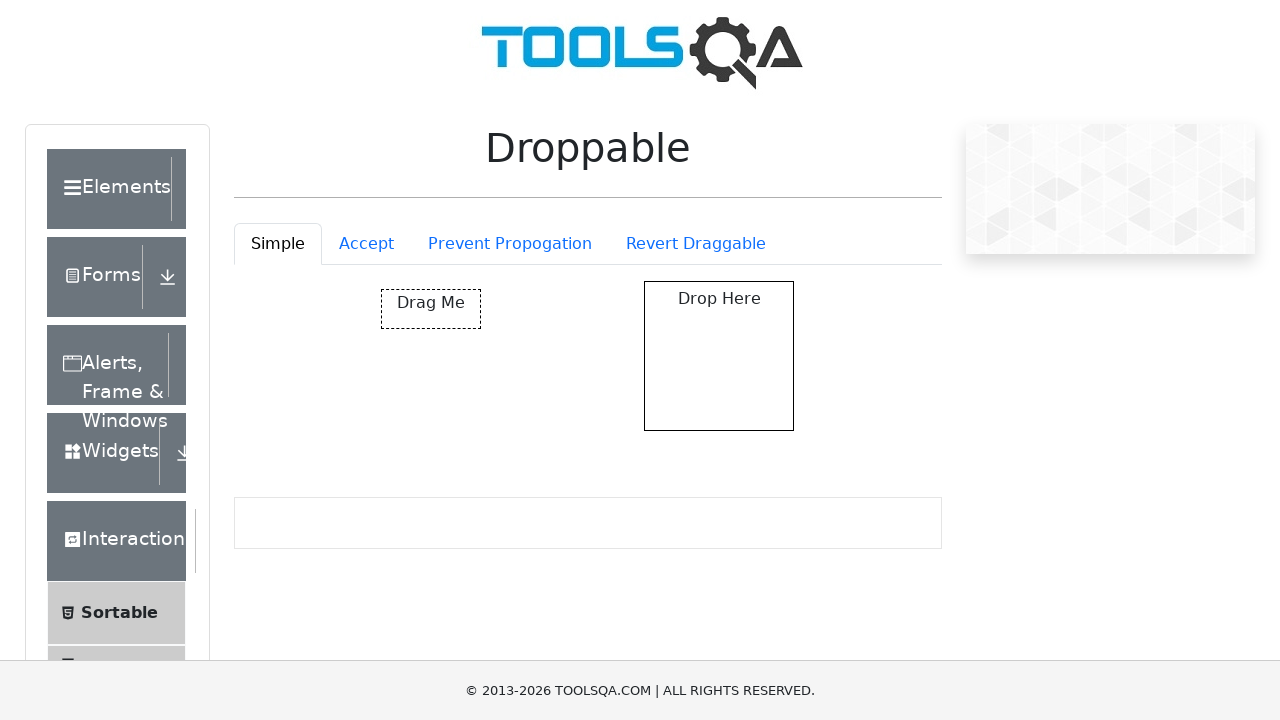

Clicked on the Prevent Propagation tab at (510, 244) on #droppableExample-tab-preventPropogation
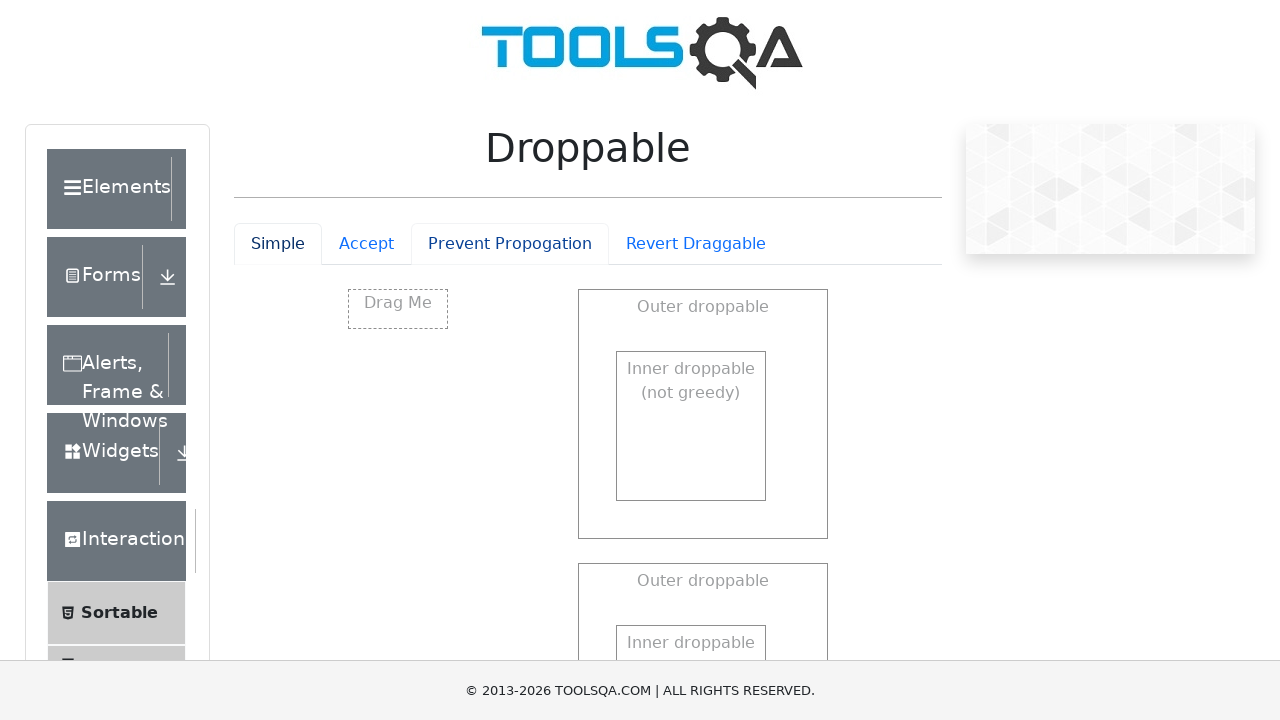

Located the drag box element
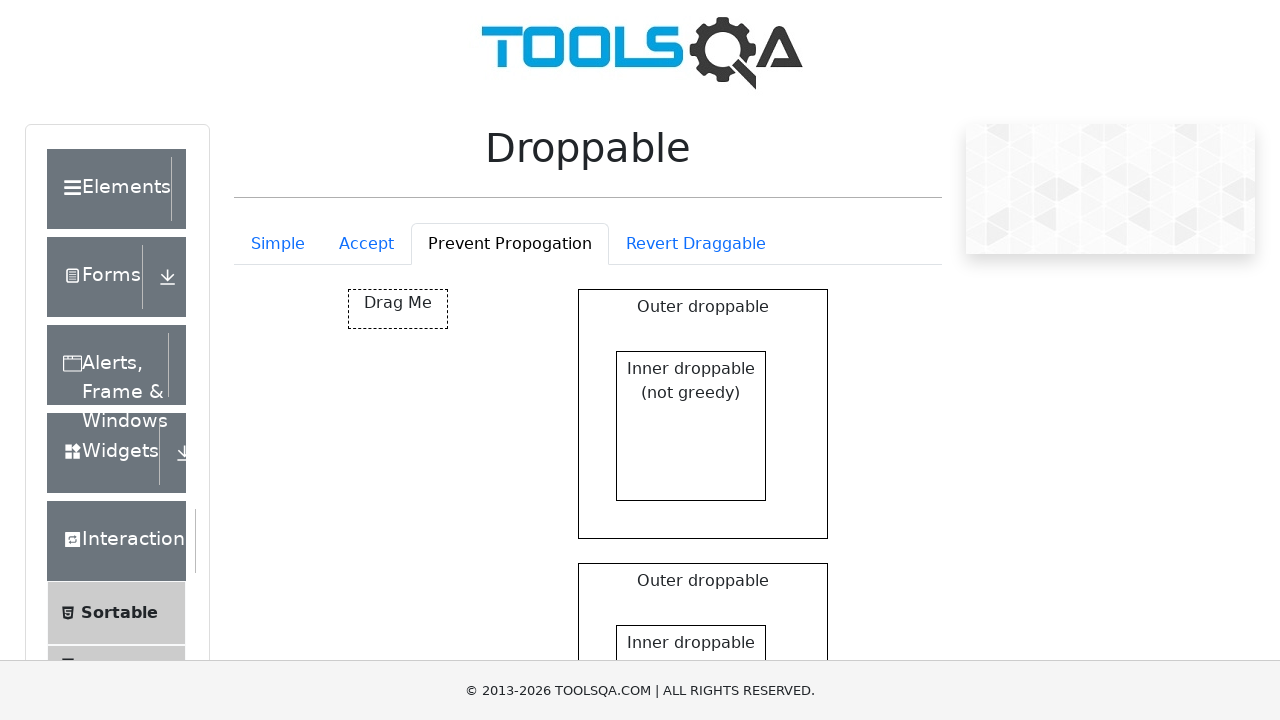

Retrieved bounding box of drag element
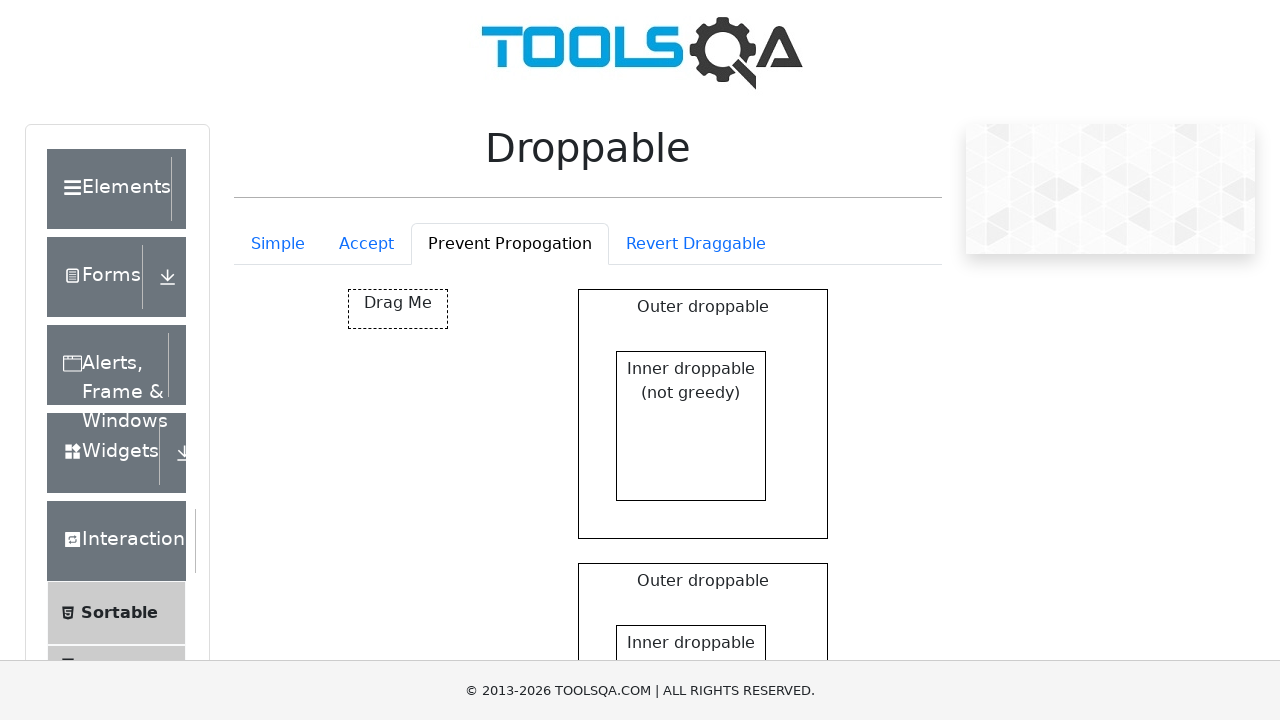

Moved mouse to center of drag box at (398, 309)
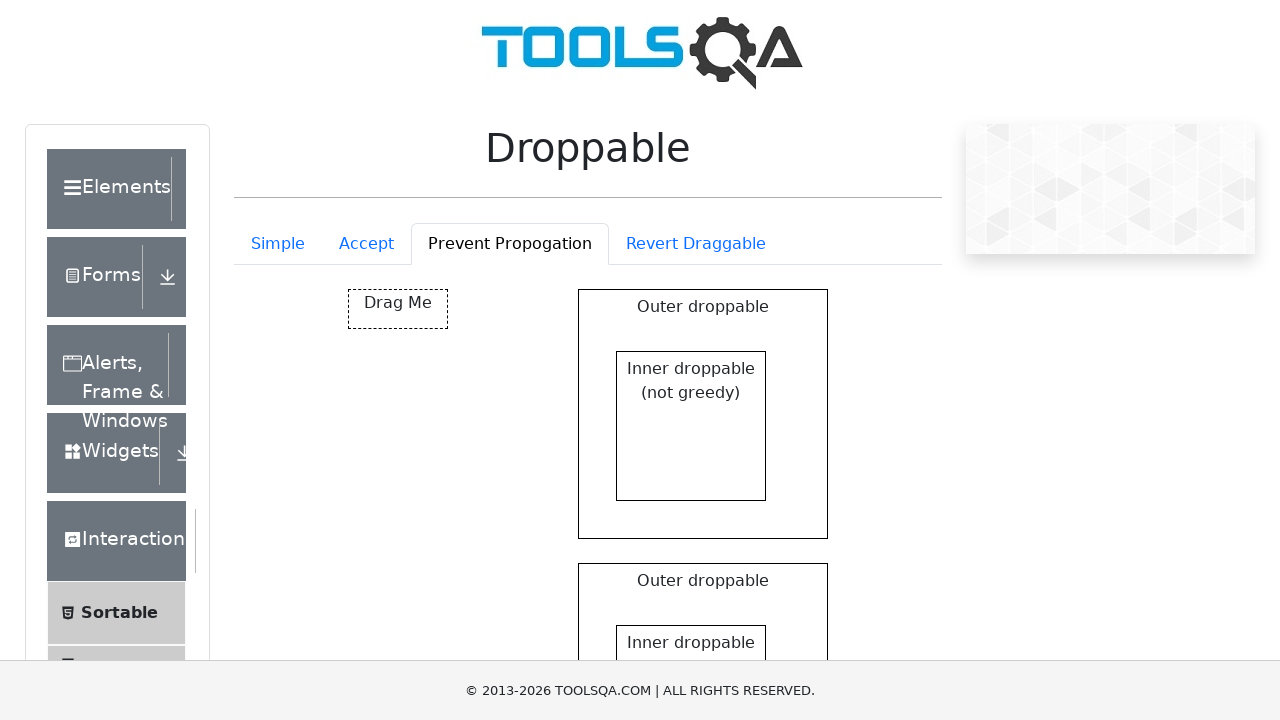

Pressed mouse button down on drag box at (398, 309)
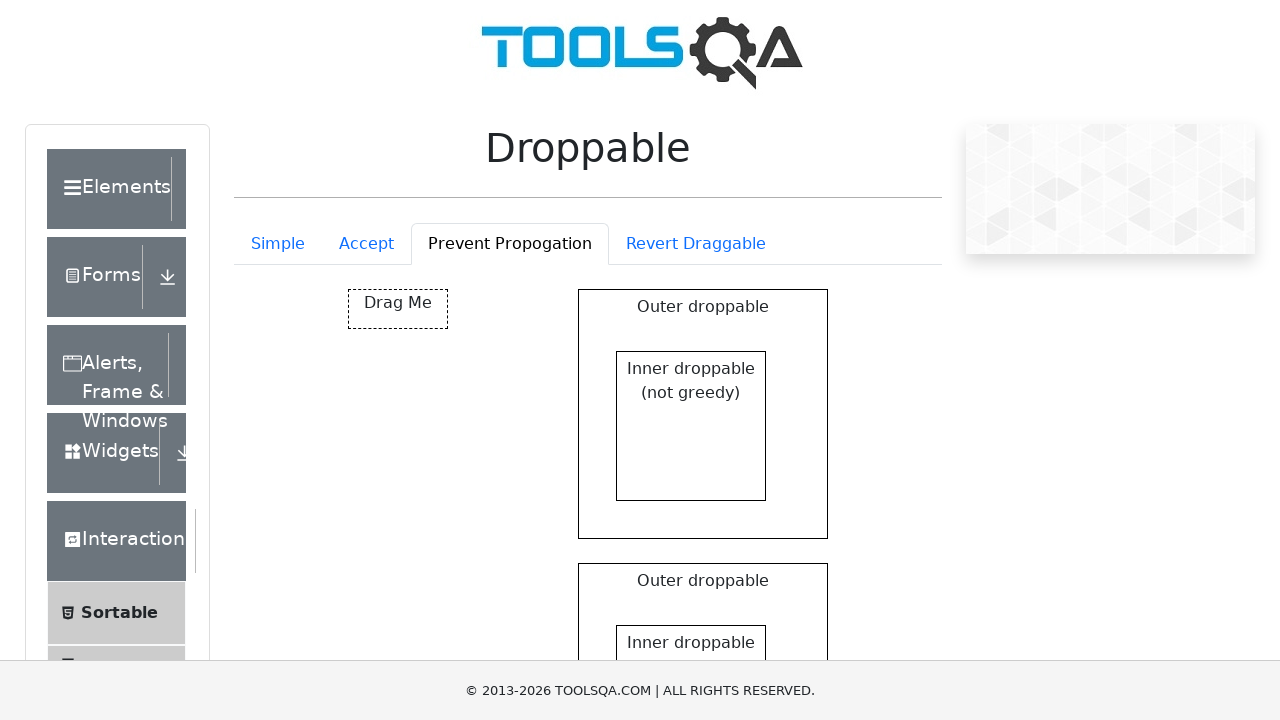

Dragged element by offset (300, 400) towards greedy inner drop box at (698, 709)
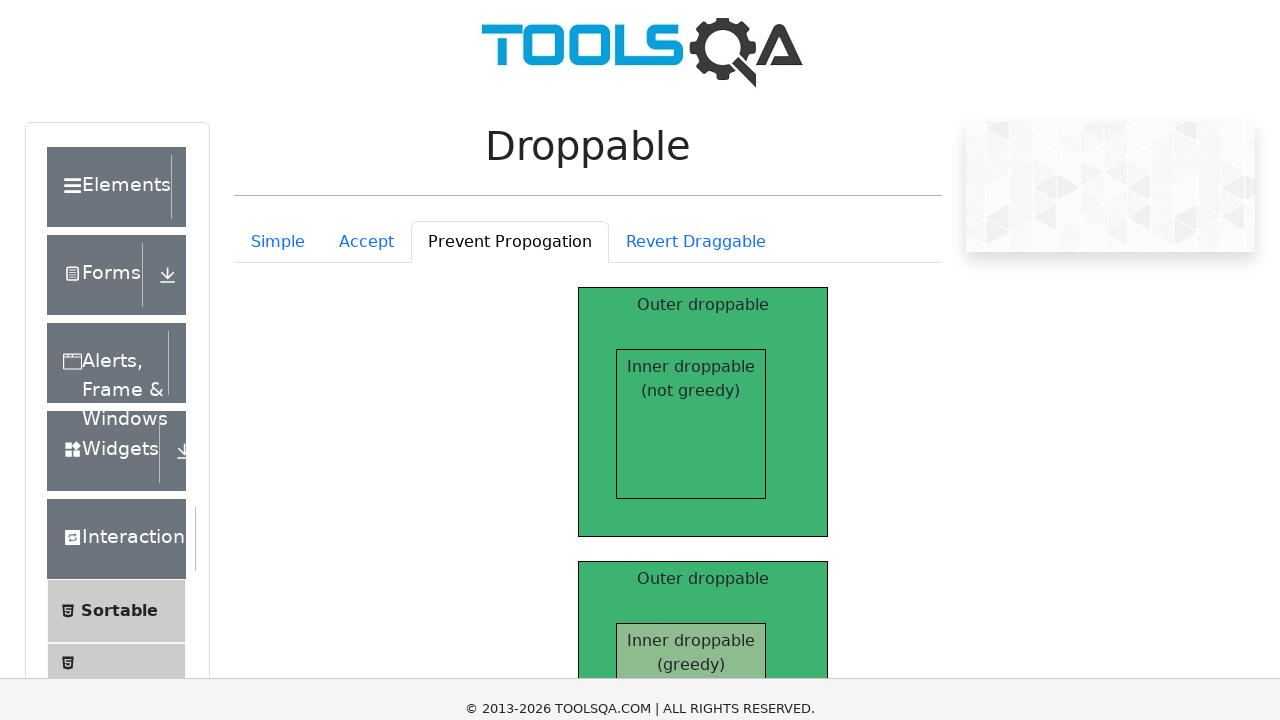

Released mouse button to complete drag operation at (698, 709)
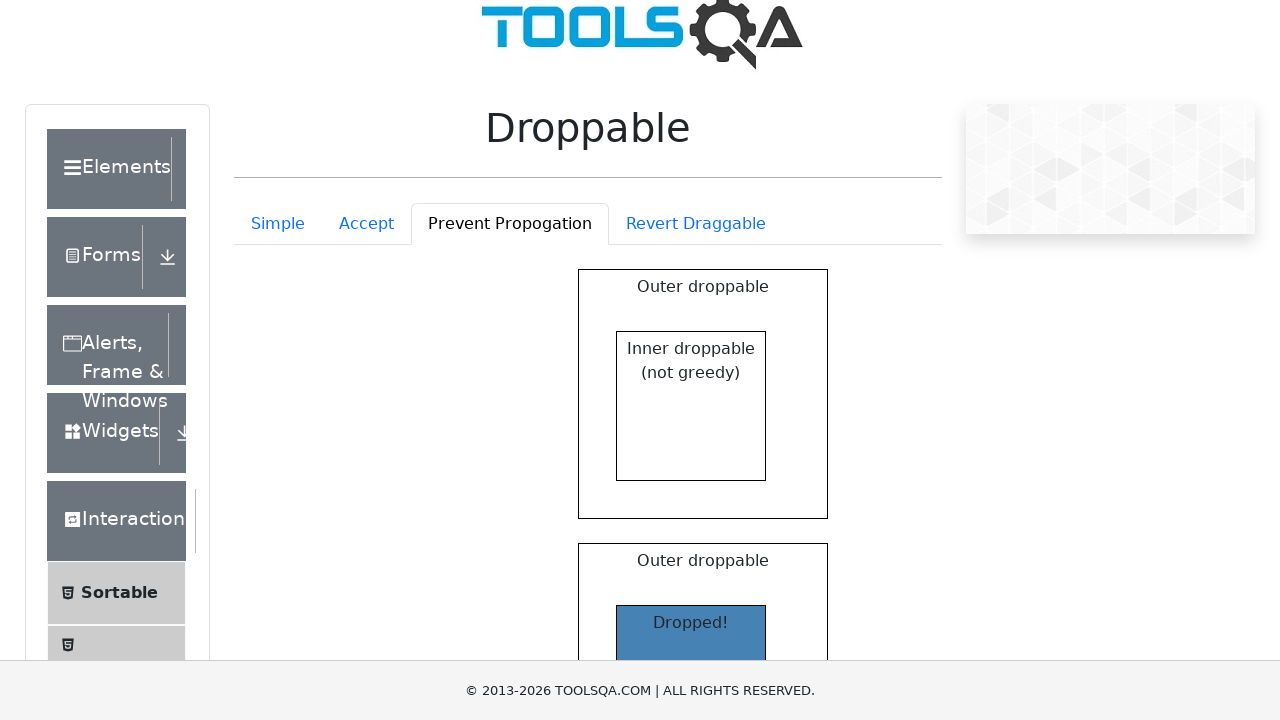

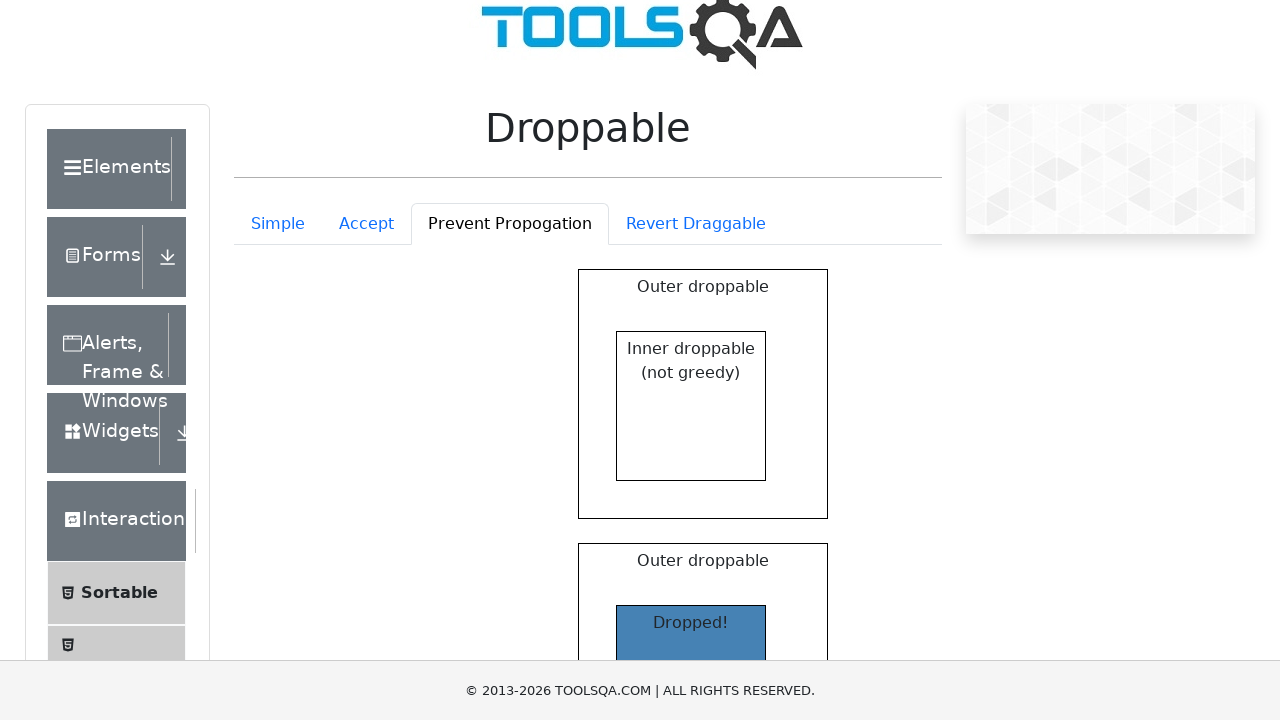